Tests drag and drop functionality on jQuery UI demo page by dragging an element and dropping it onto a target droppable area within an iframe

Starting URL: https://jqueryui.com/droppable/

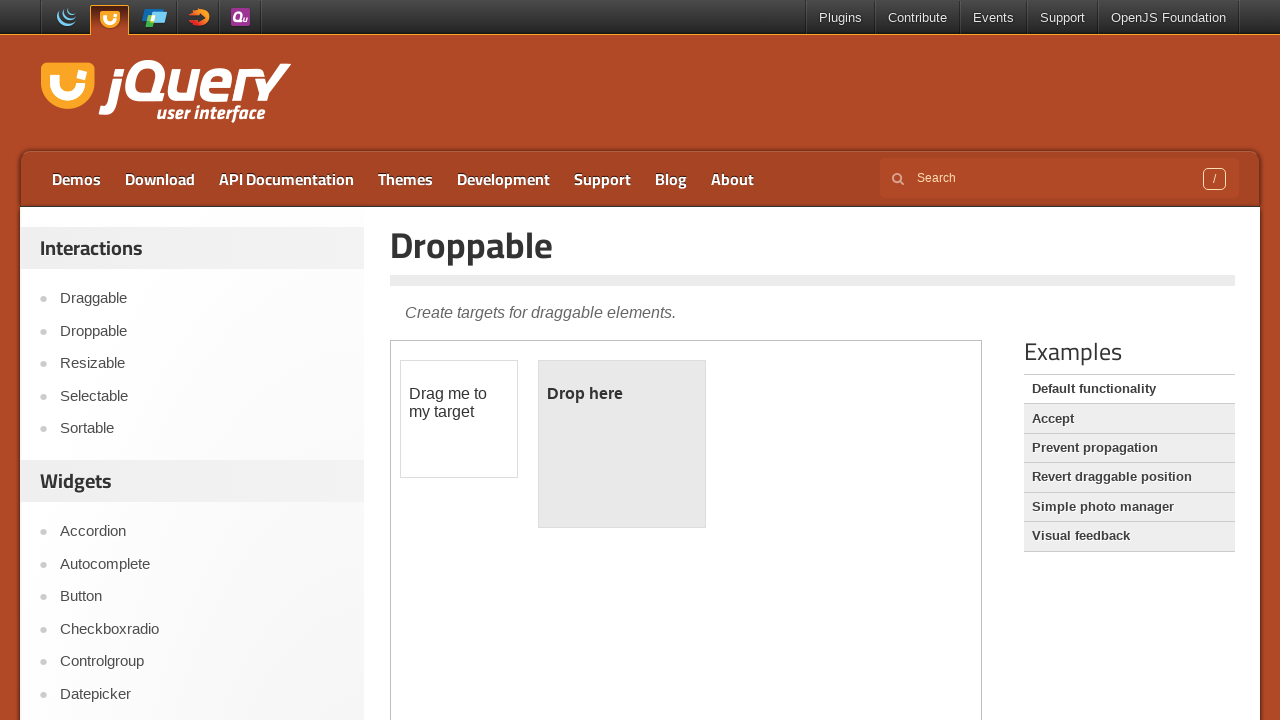

Located the demo iframe
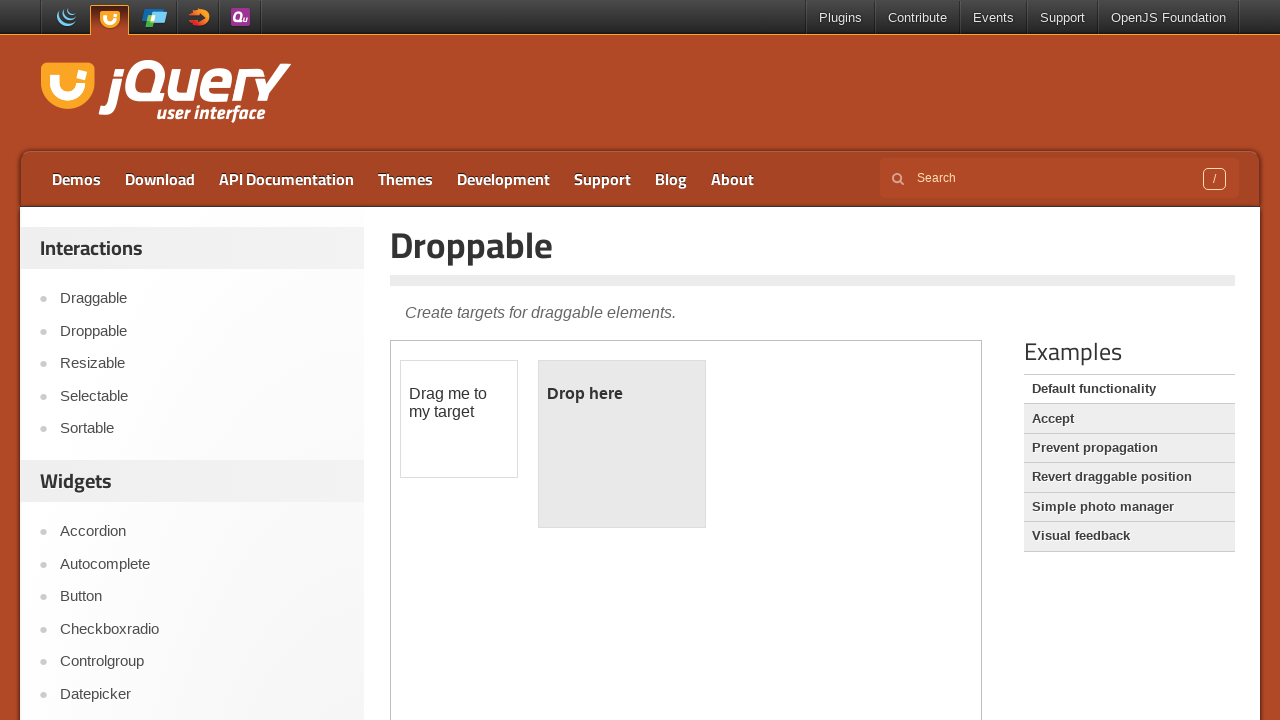

Located the draggable element within the iframe
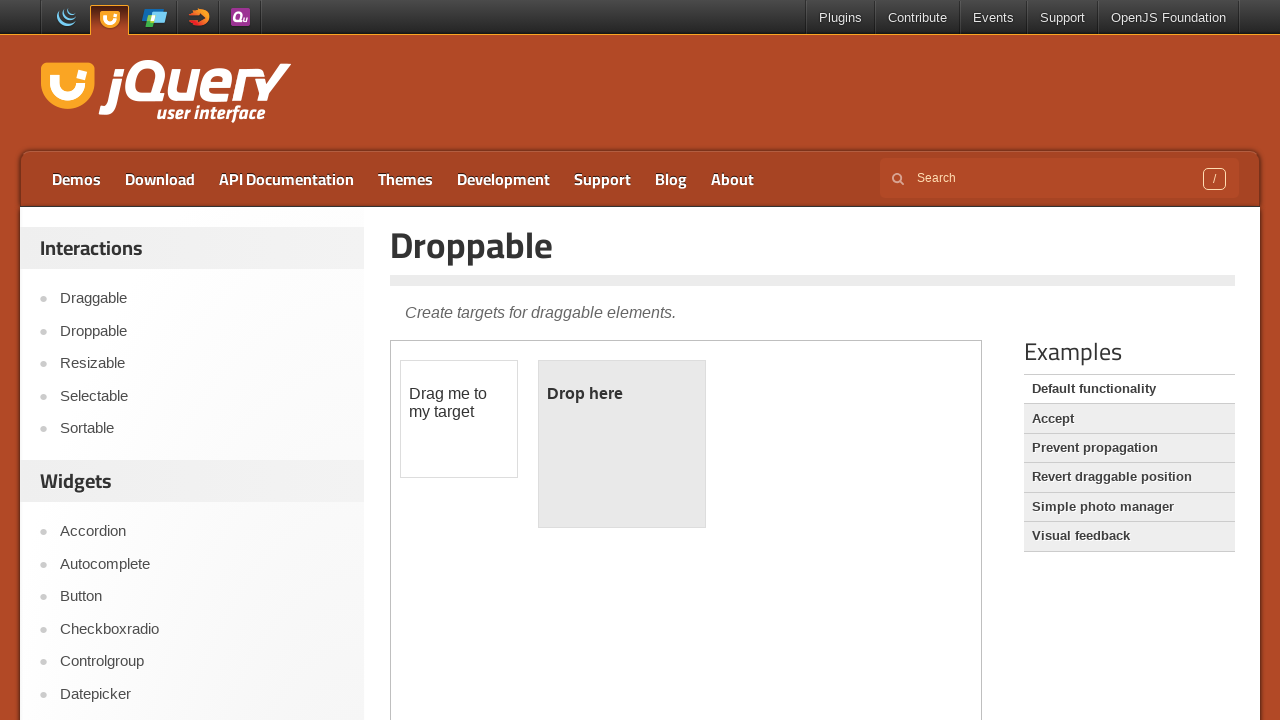

Located the droppable target element within the iframe
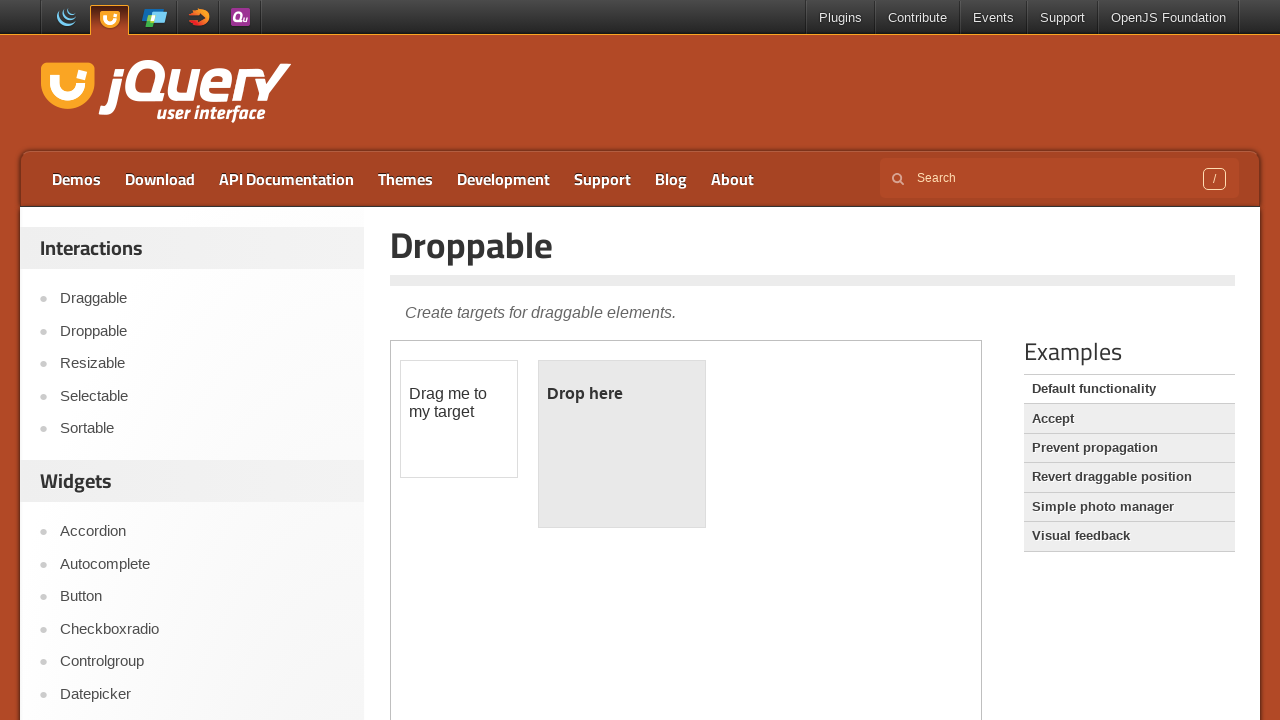

Dragged the draggable element onto the droppable target area at (622, 444)
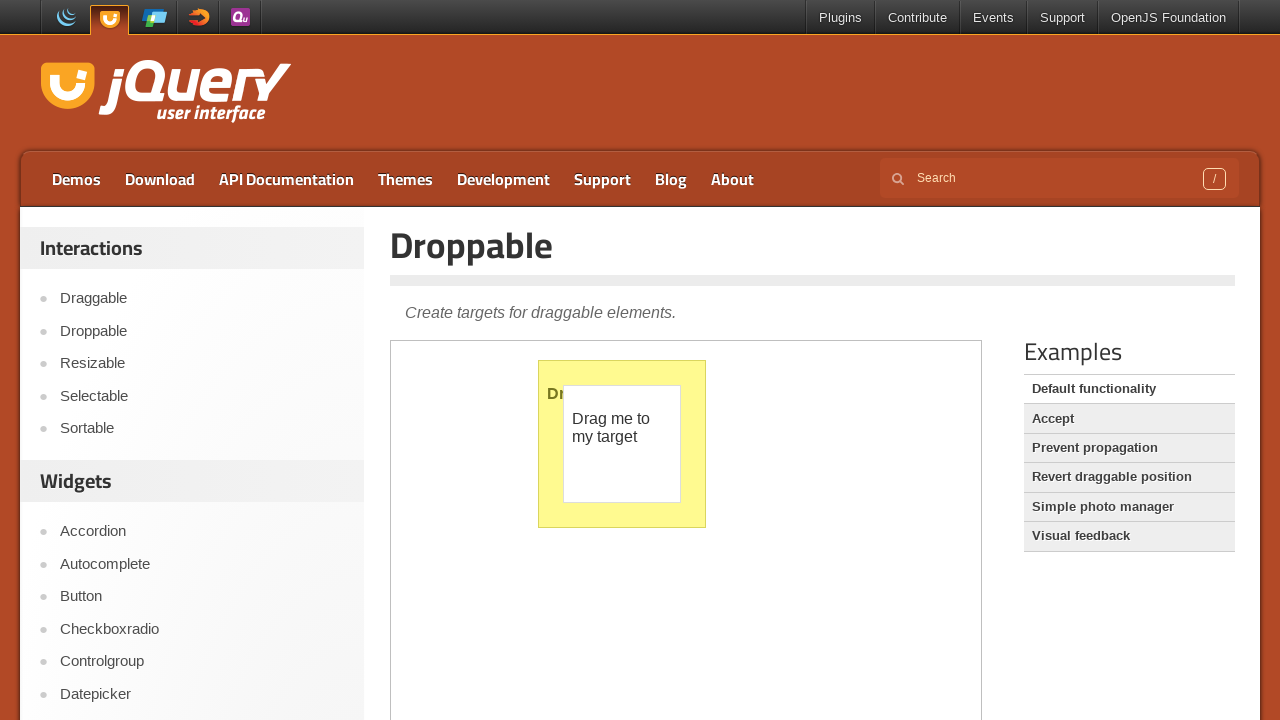

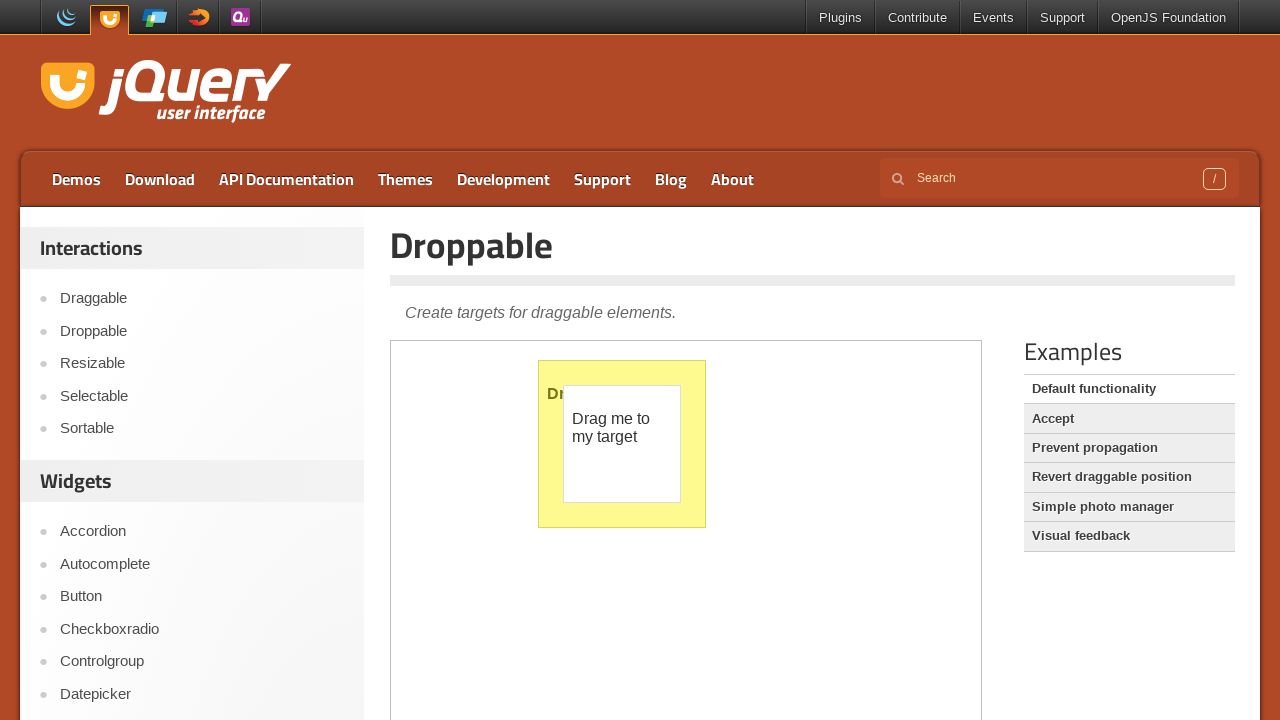